Tests getting multiple browser cookies by verifying cookies are initially empty, clicking to set a cookie, and verifying cookie properties

Starting URL: https://example.cypress.io/commands/cookies

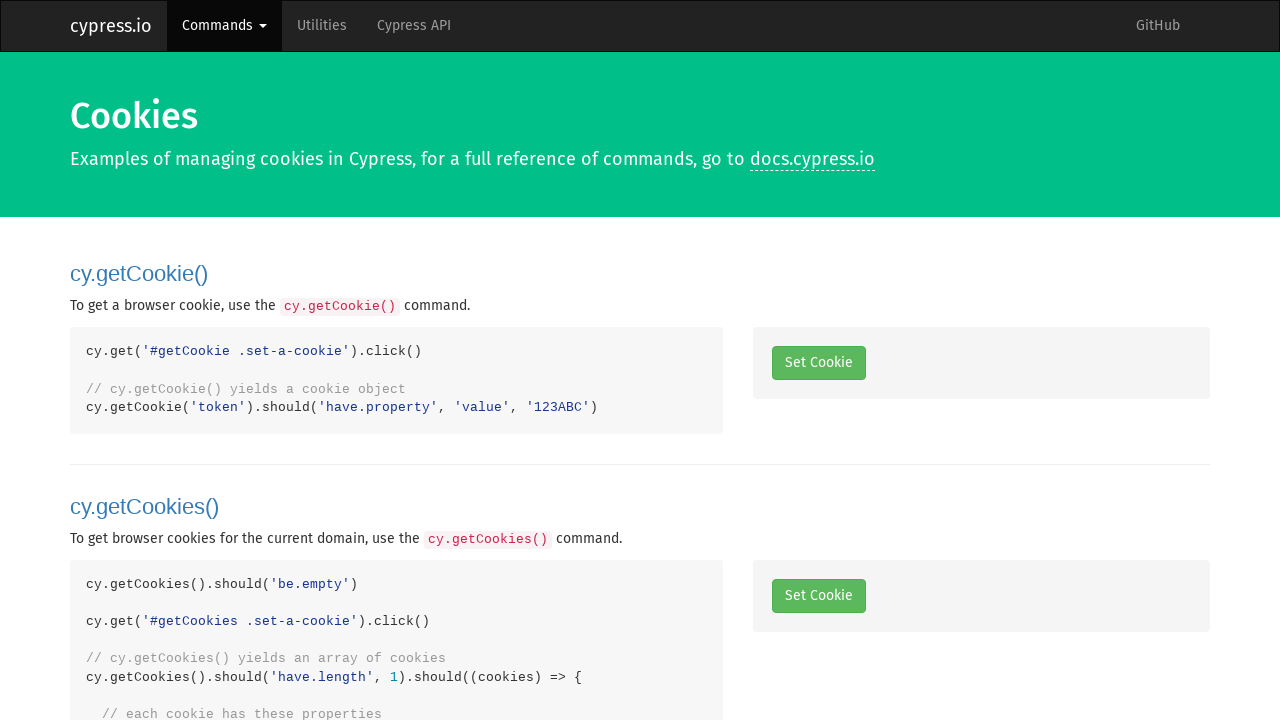

Cleared all browser cookies
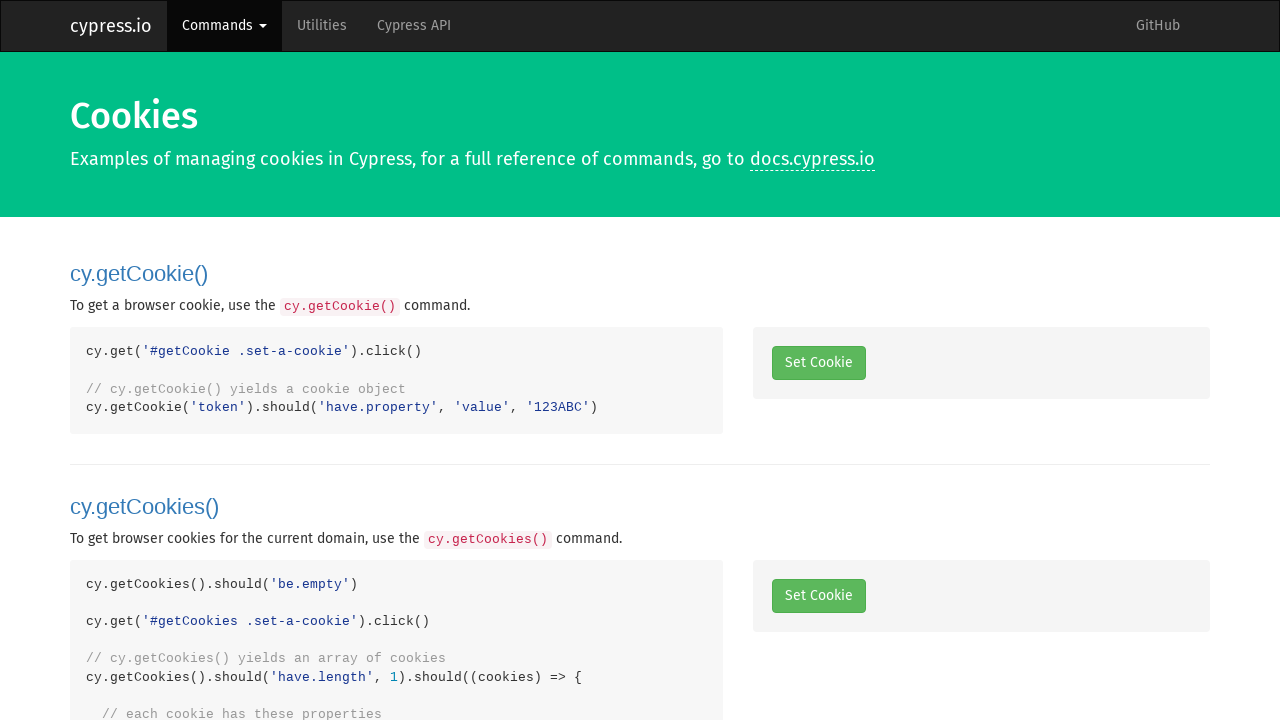

Retrieved cookies - verified initial state is empty
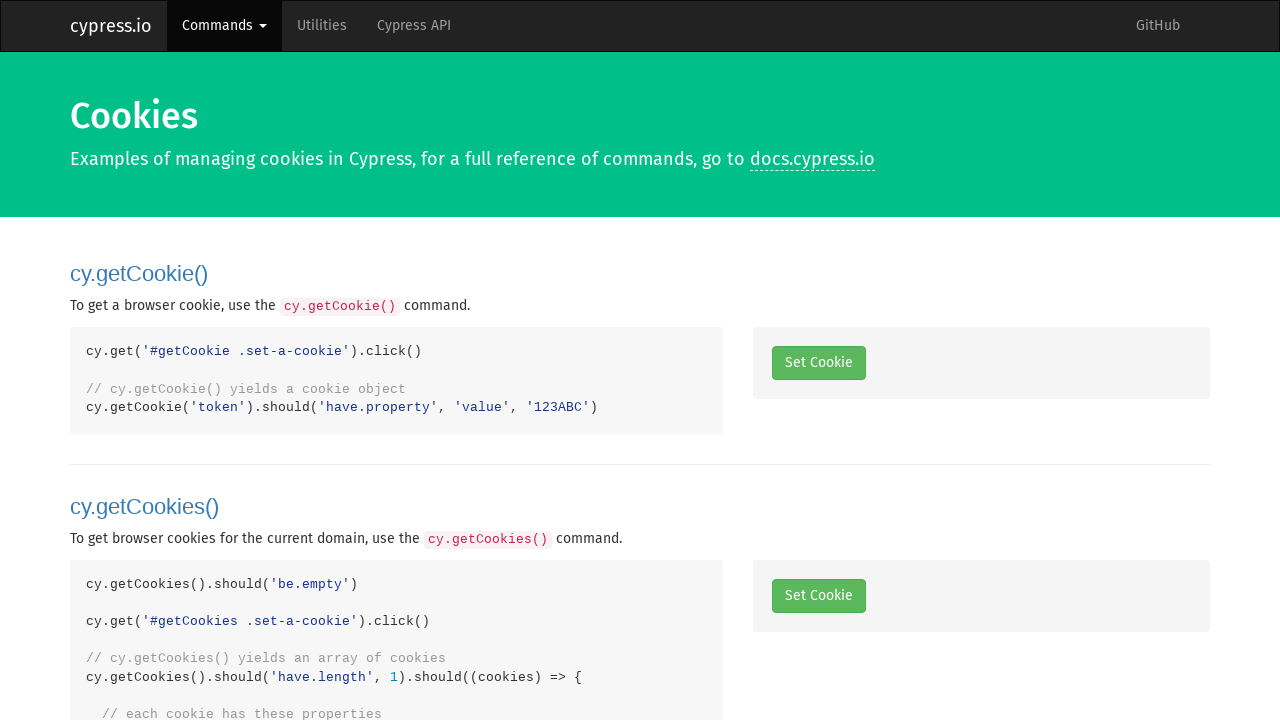

Asserted cookies list is empty
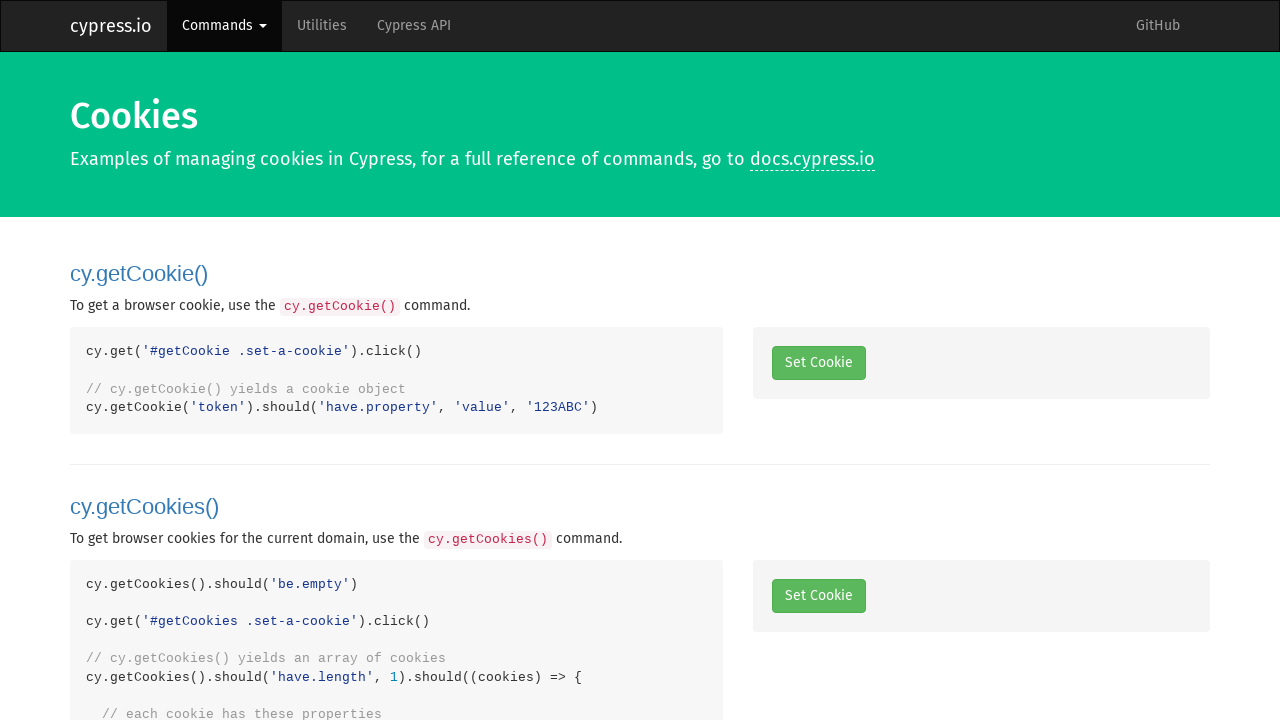

Clicked 'set a cookie' button at (818, 596) on #getCookies .set-a-cookie
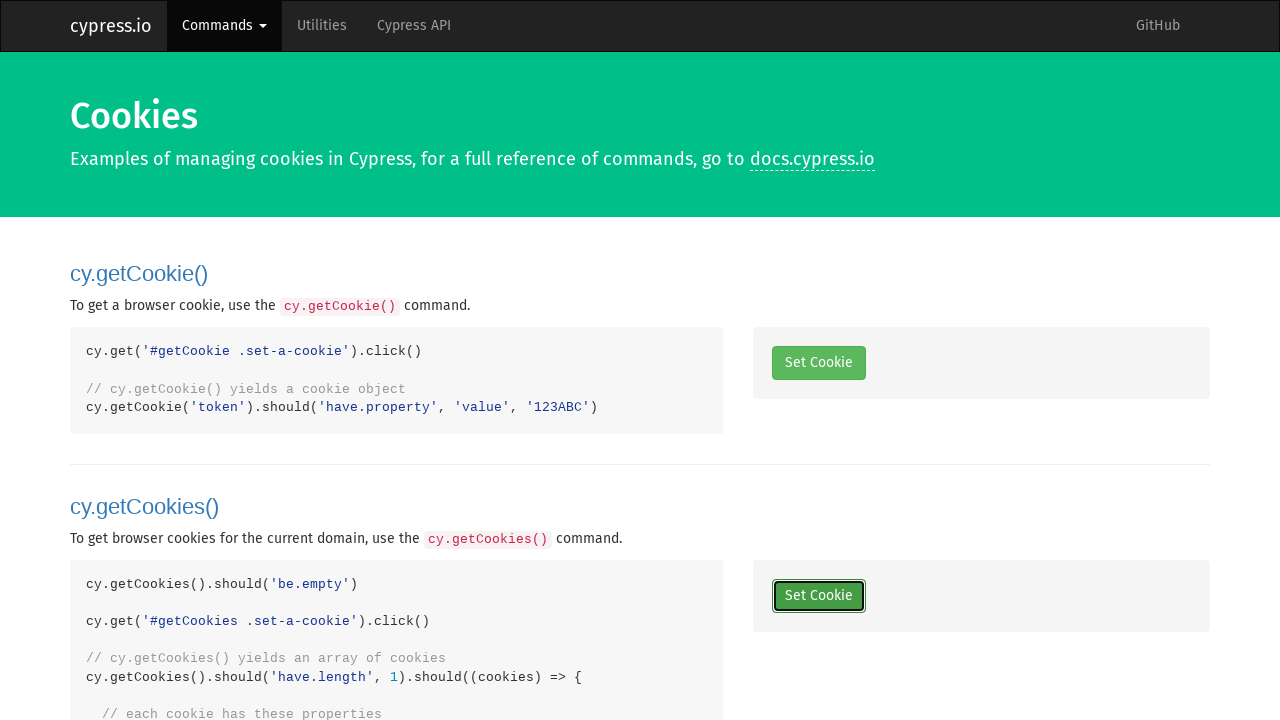

Retrieved cookies after clicking set cookie button
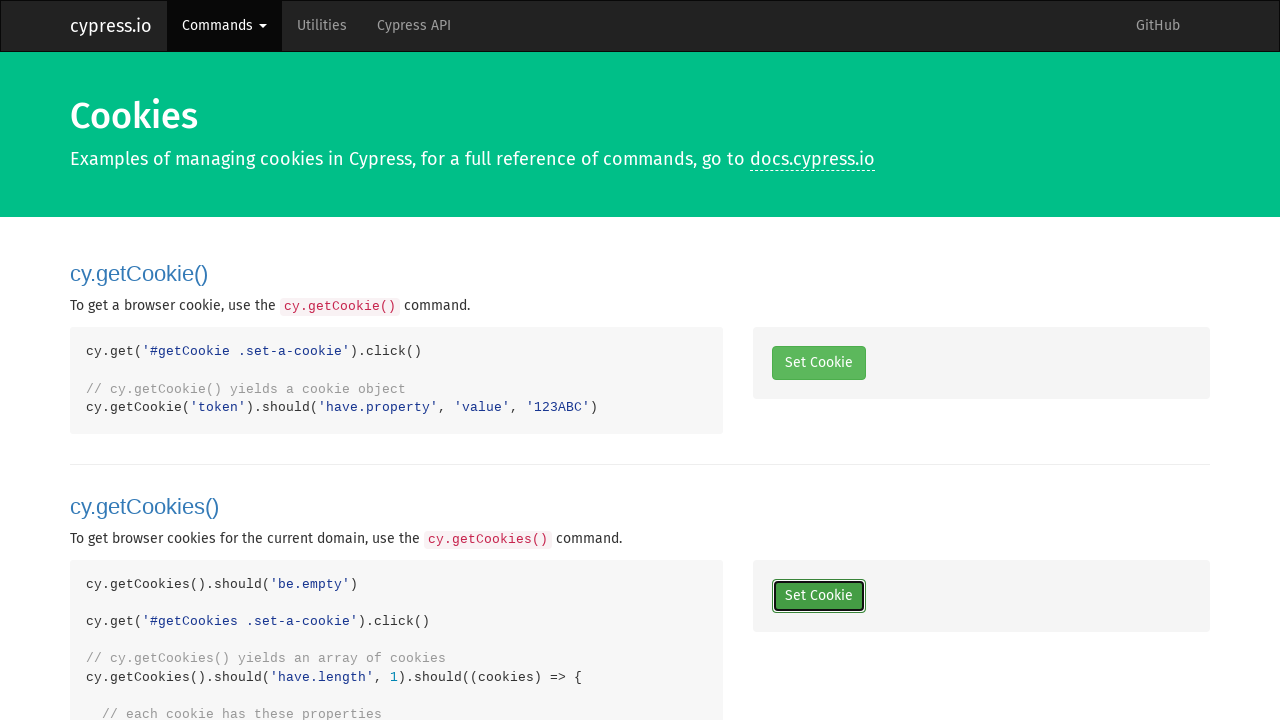

Asserted at least 1 cookie exists
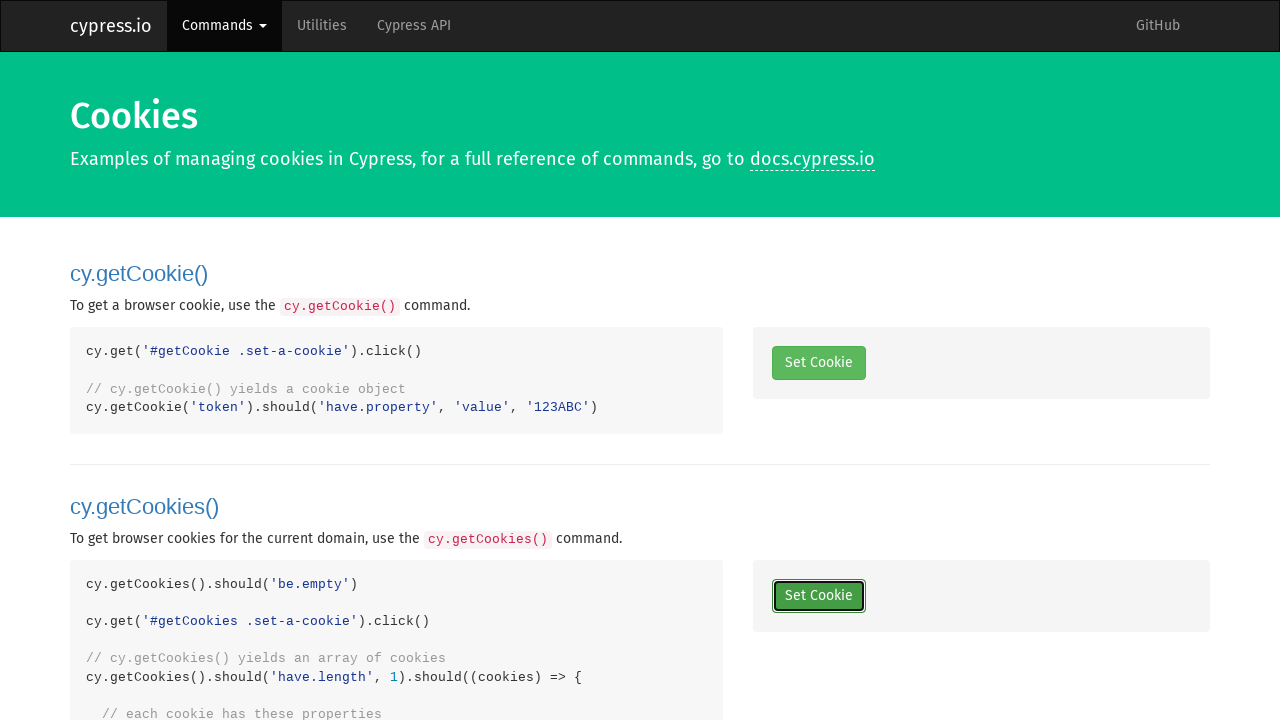

Found 'token' cookie in cookies list
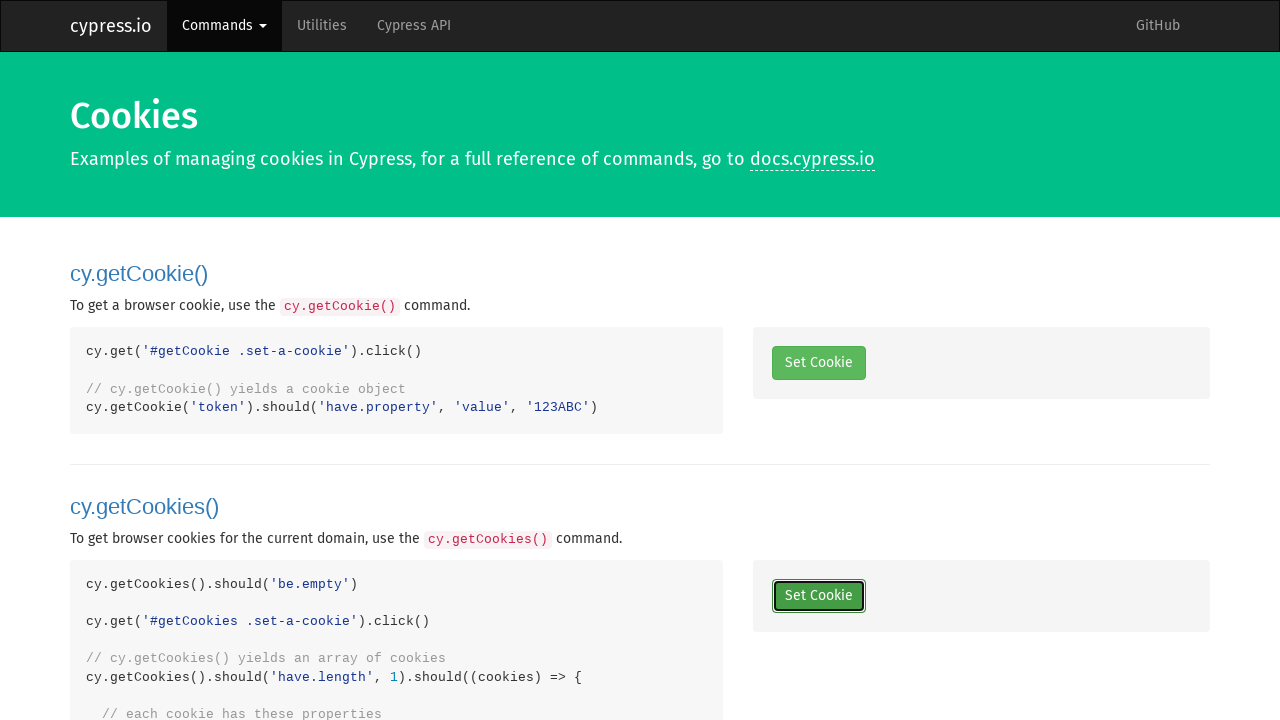

Asserted 'token' cookie is not None
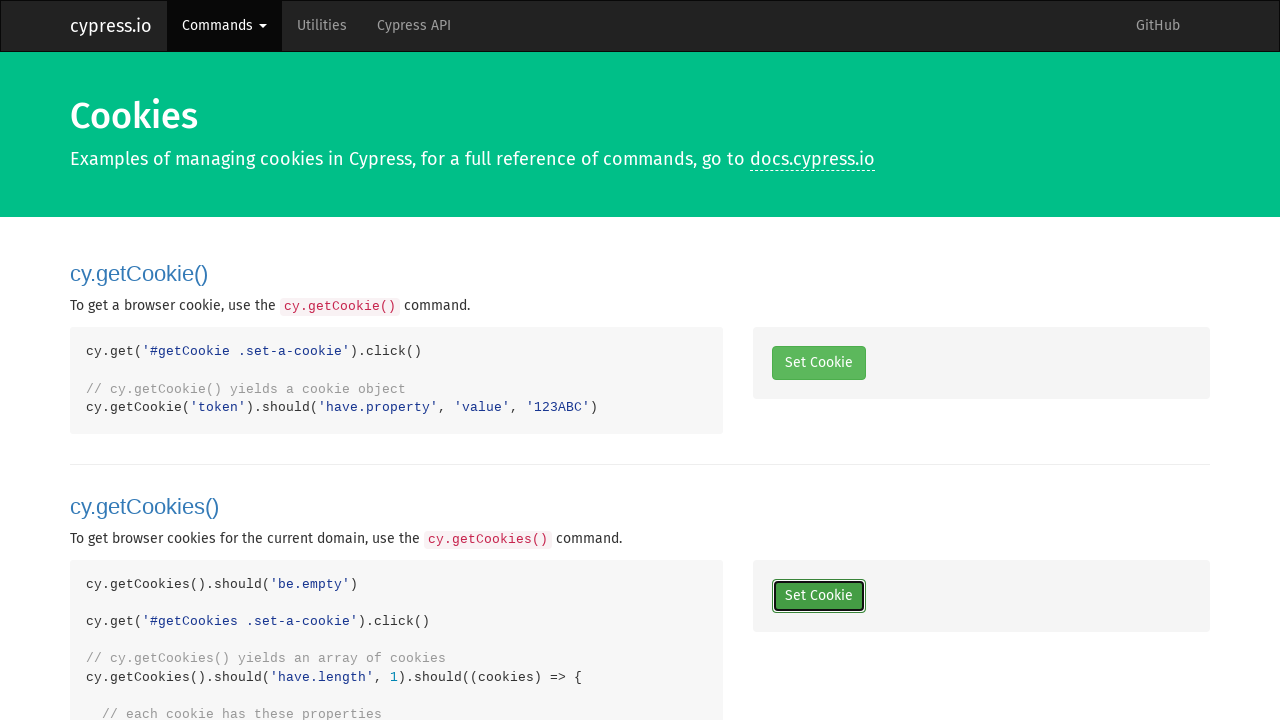

Verified 'token' cookie value is '123ABC'
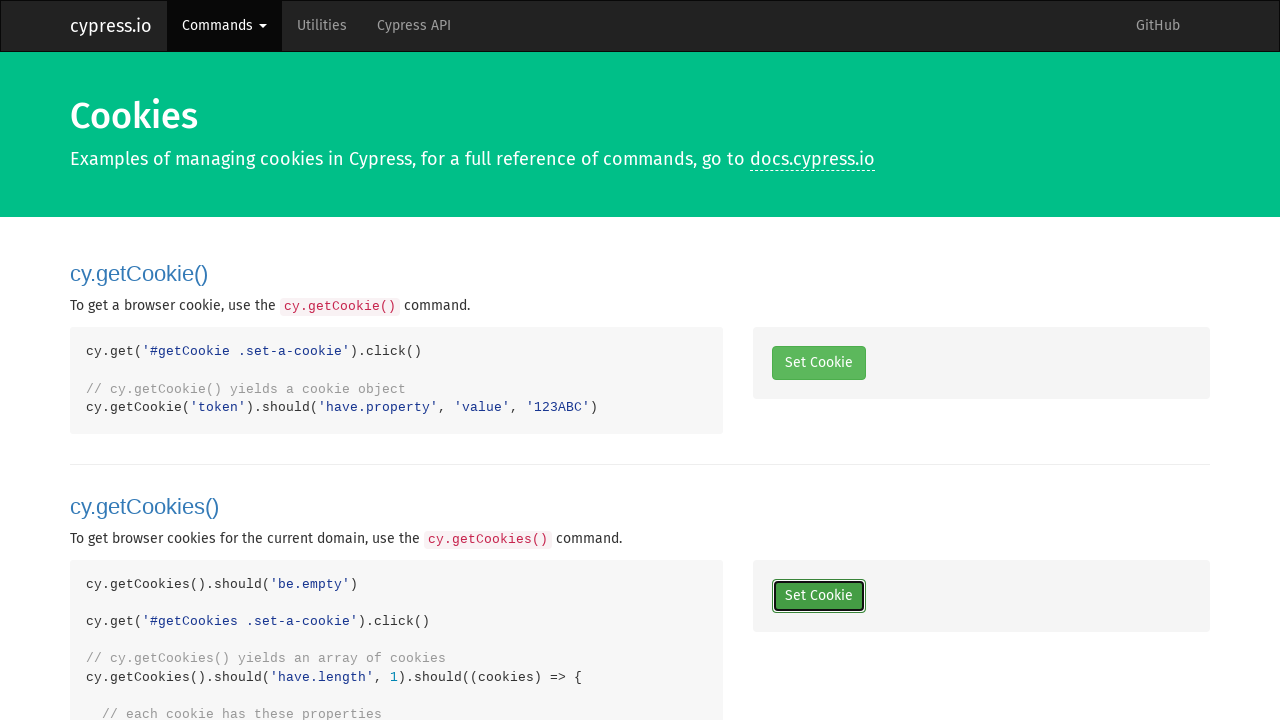

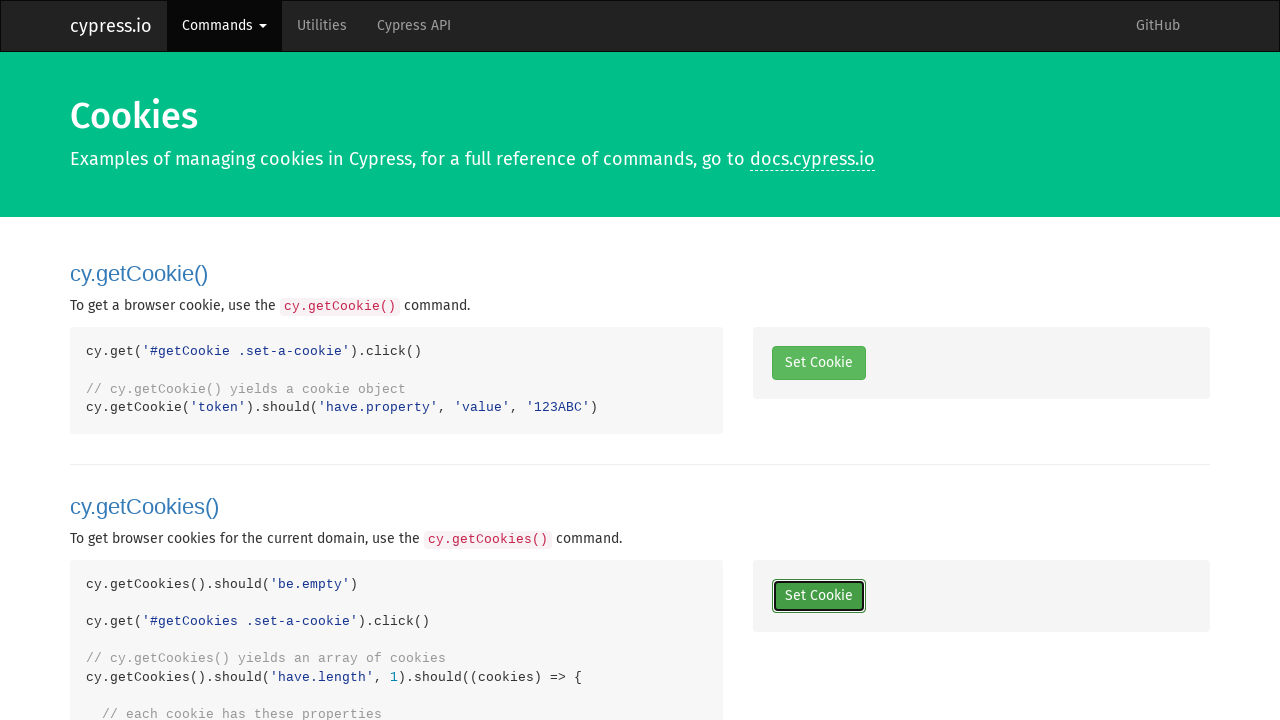